Tests broken images page by navigating to it and checking image elements

Starting URL: http://the-internet.herokuapp.com/

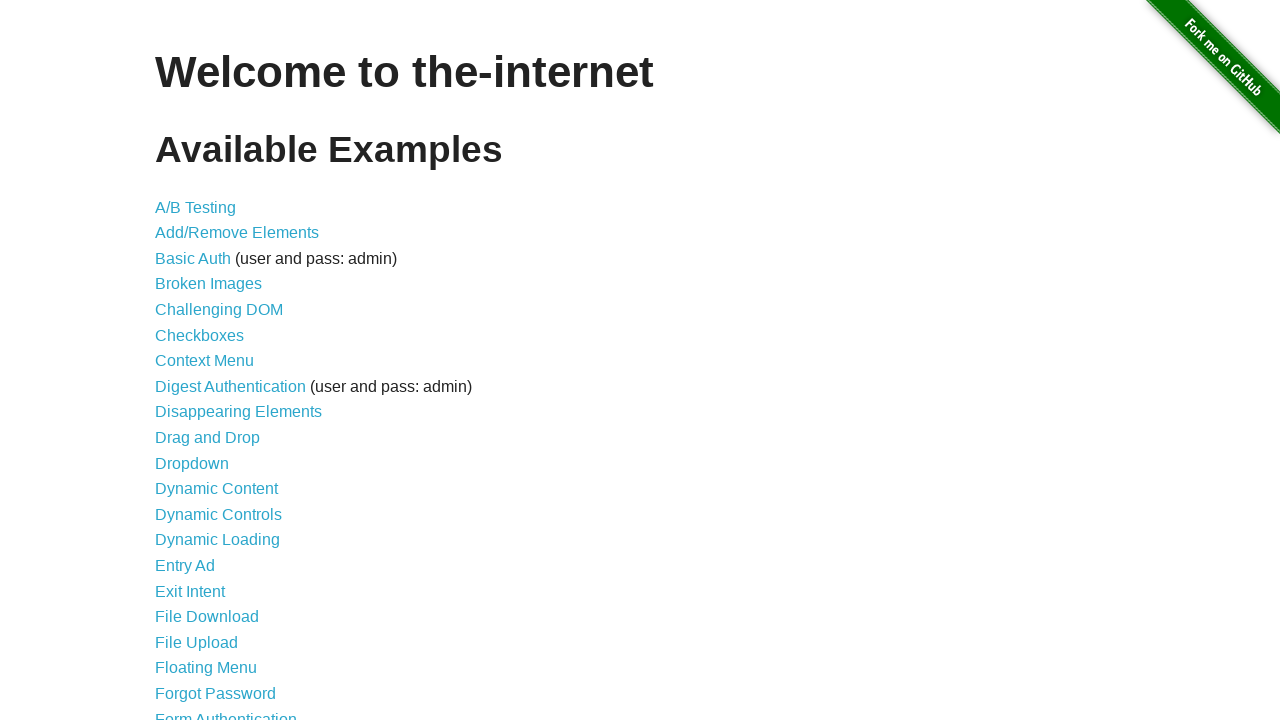

Clicked on Broken Images link at (208, 284) on text=Broken Images
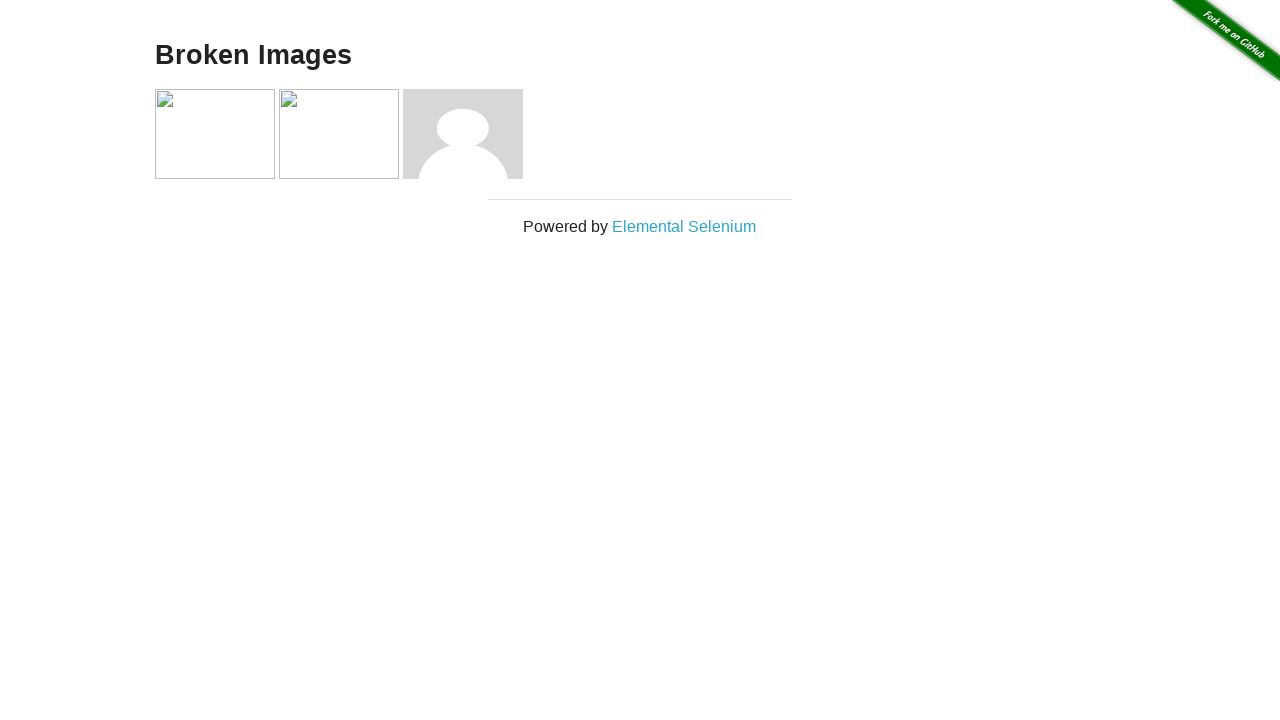

Images loaded on broken images page
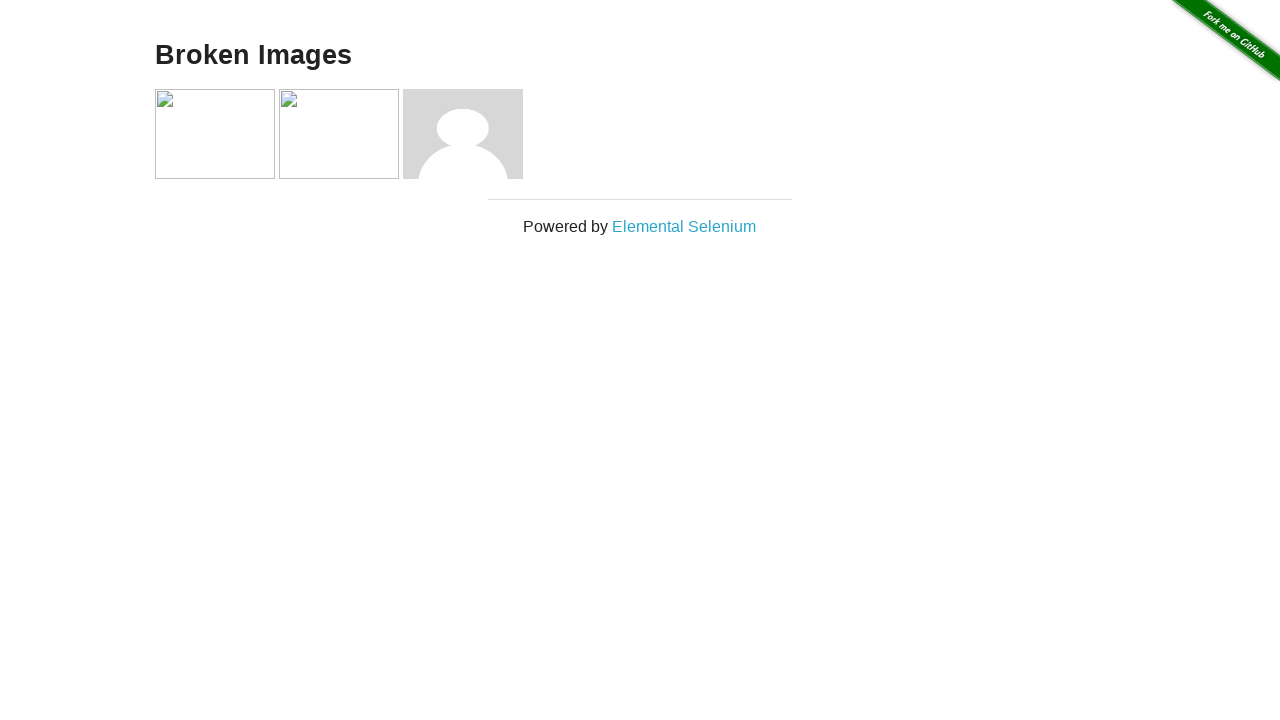

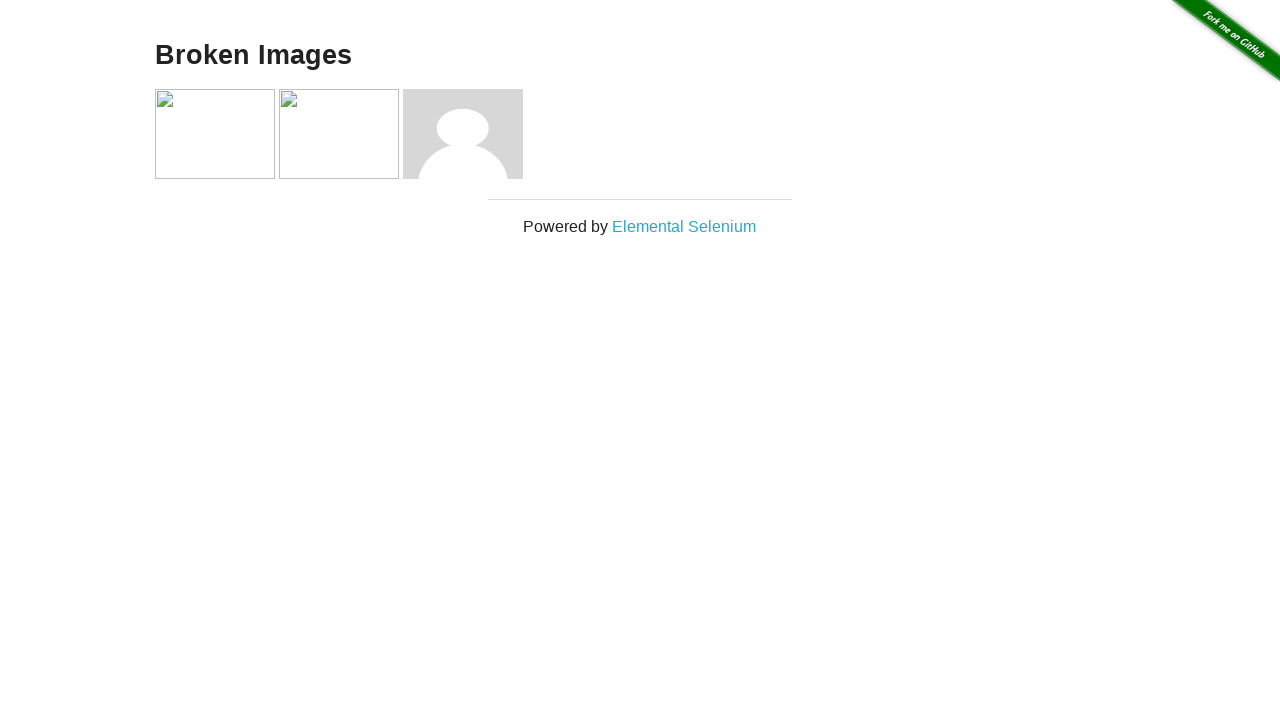